Navigates to linux.org, then navigates to microsoft.com

Starting URL: http://linux.org

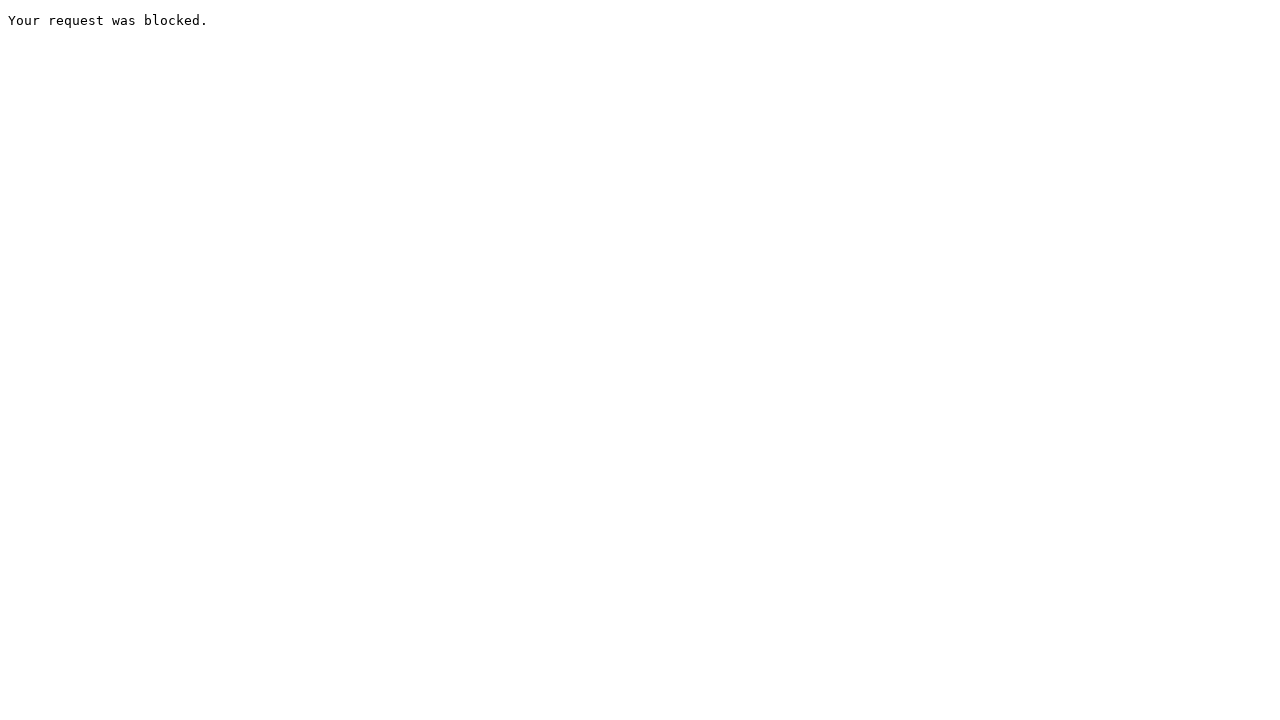

Waited for initial page (linux.org) to load - domcontentloaded state
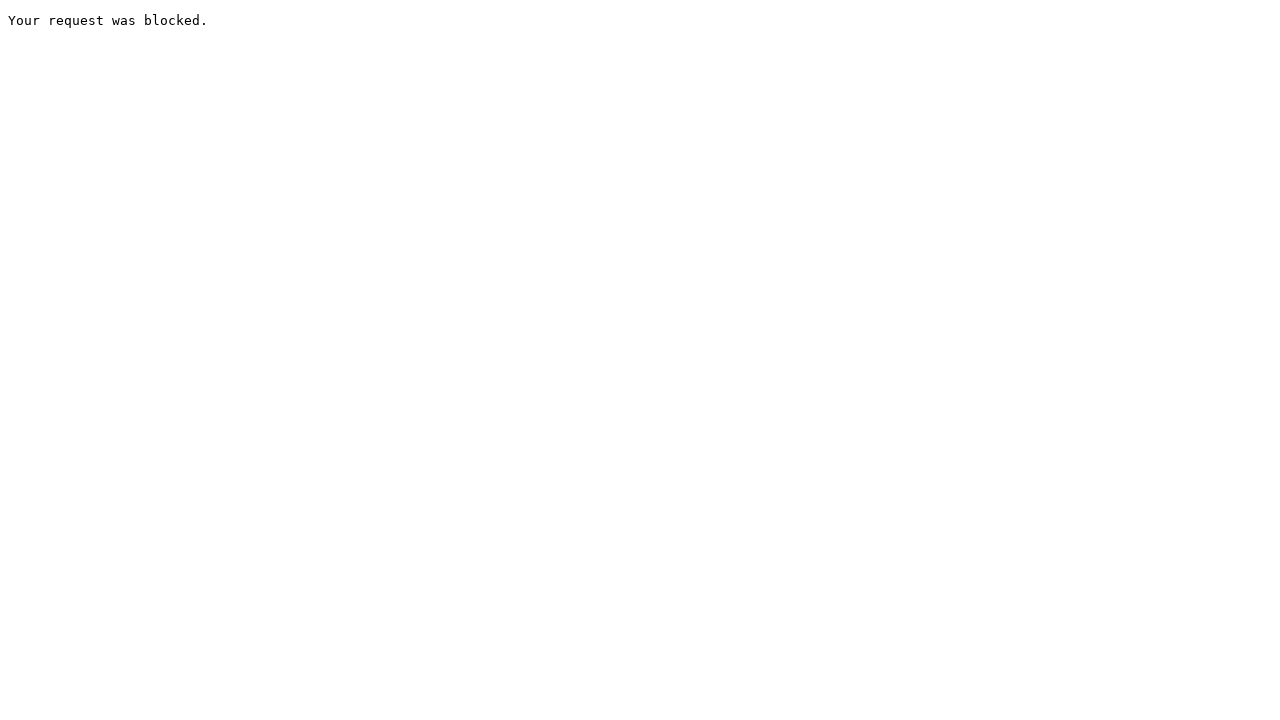

Navigated to https://www.microsoft.com
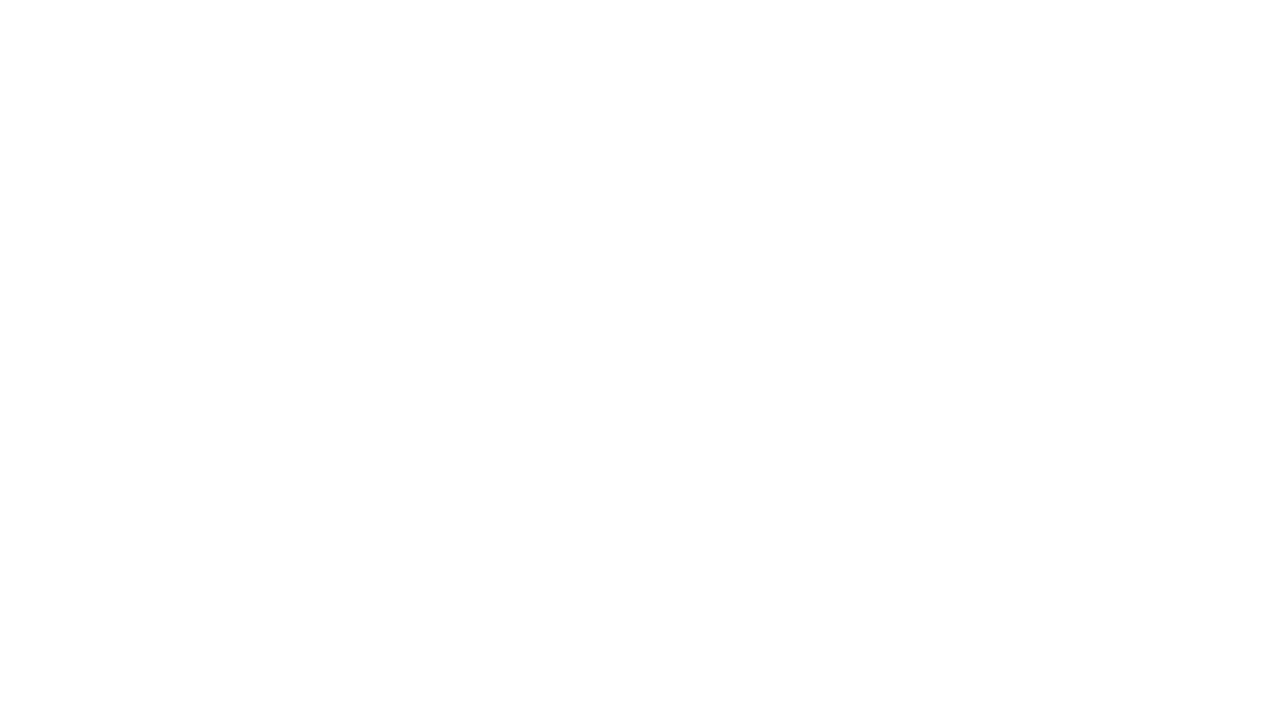

Waited for Microsoft.com page to load - domcontentloaded state
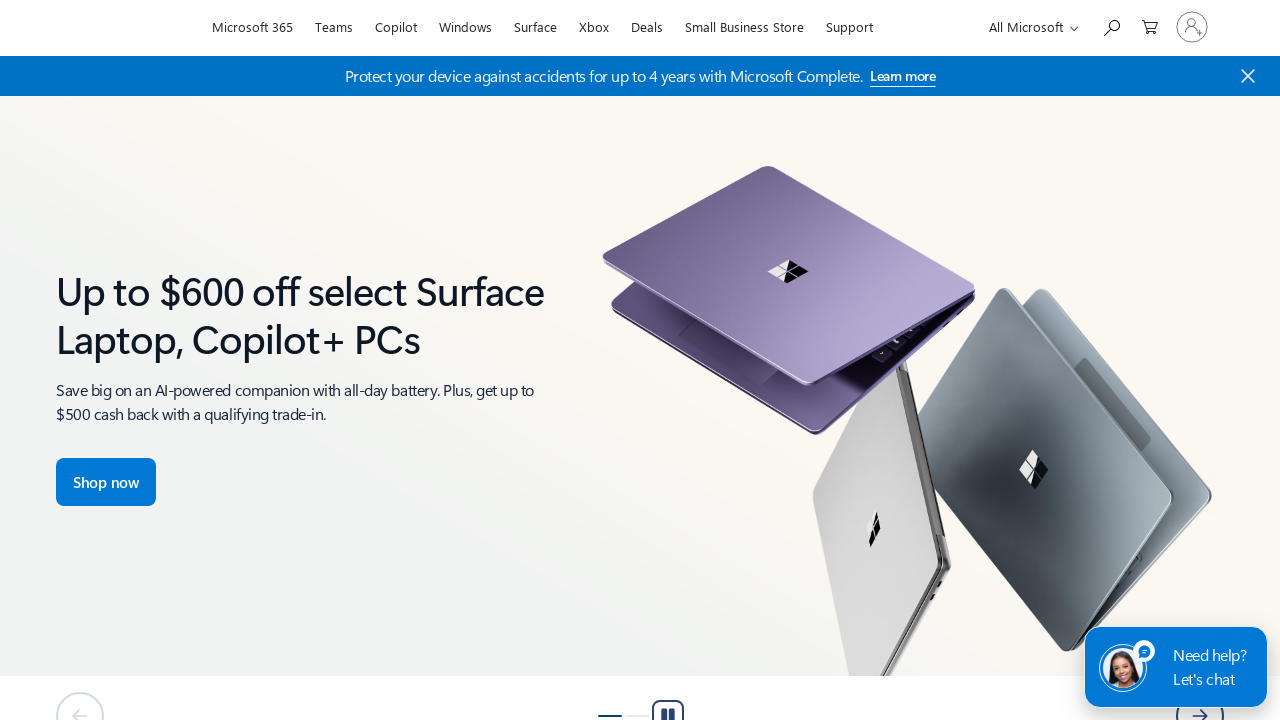

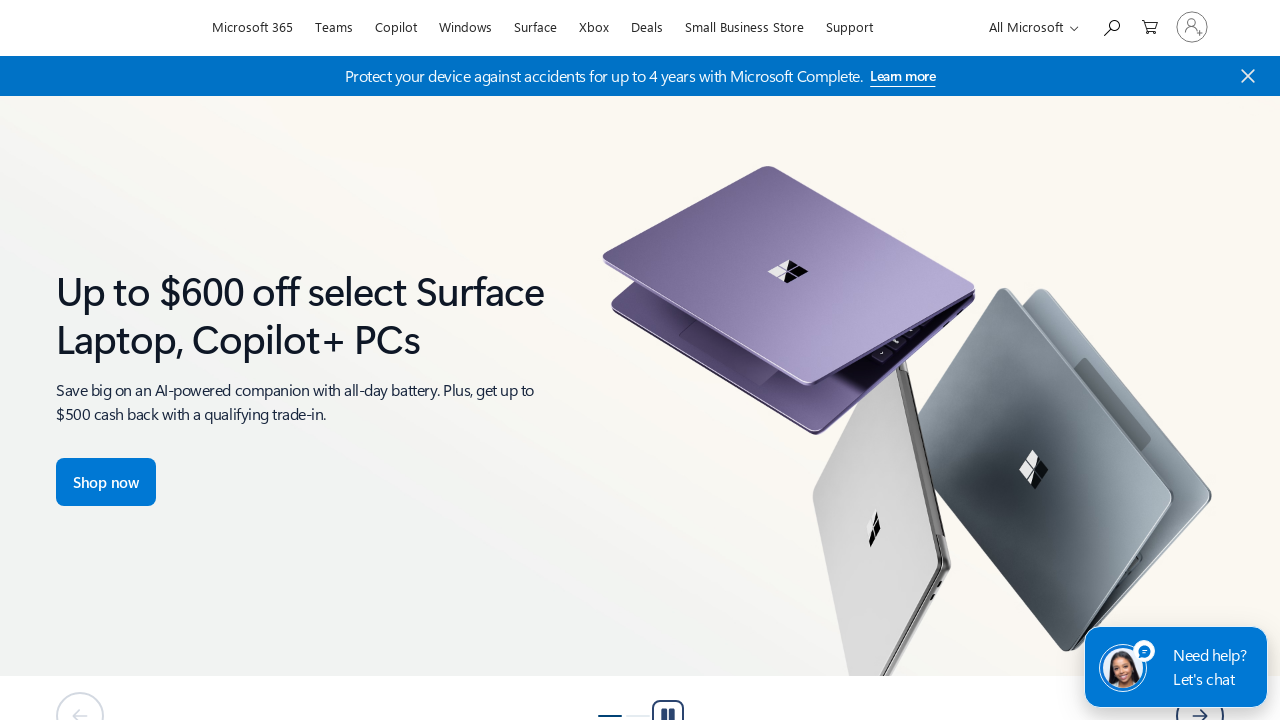